Tests clicking a link on a test page, verifying navigation to another page by checking the title, then navigating back and clicking the link again to verify consistent behavior.

Starting URL: https://saucelabs.com/test/guinea-pig

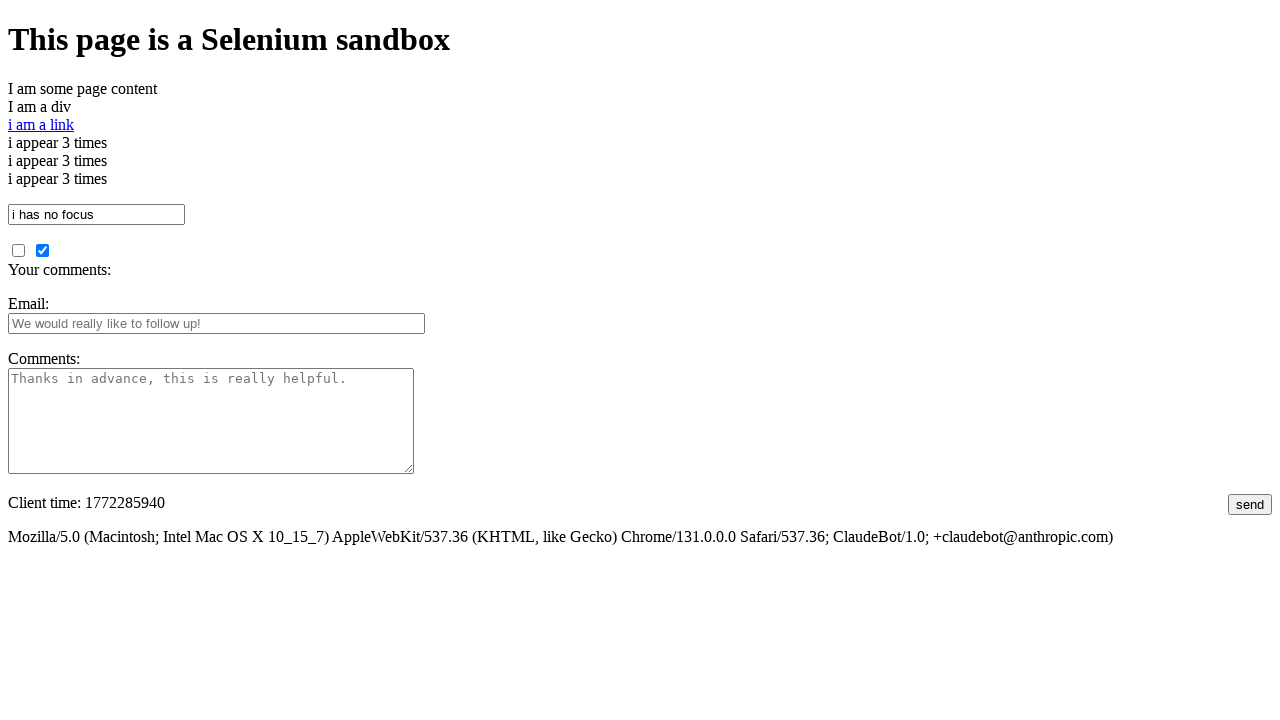

Clicked the link on the guinea-pig test page at (41, 124) on #i_am_a_link, [id='i am a link']
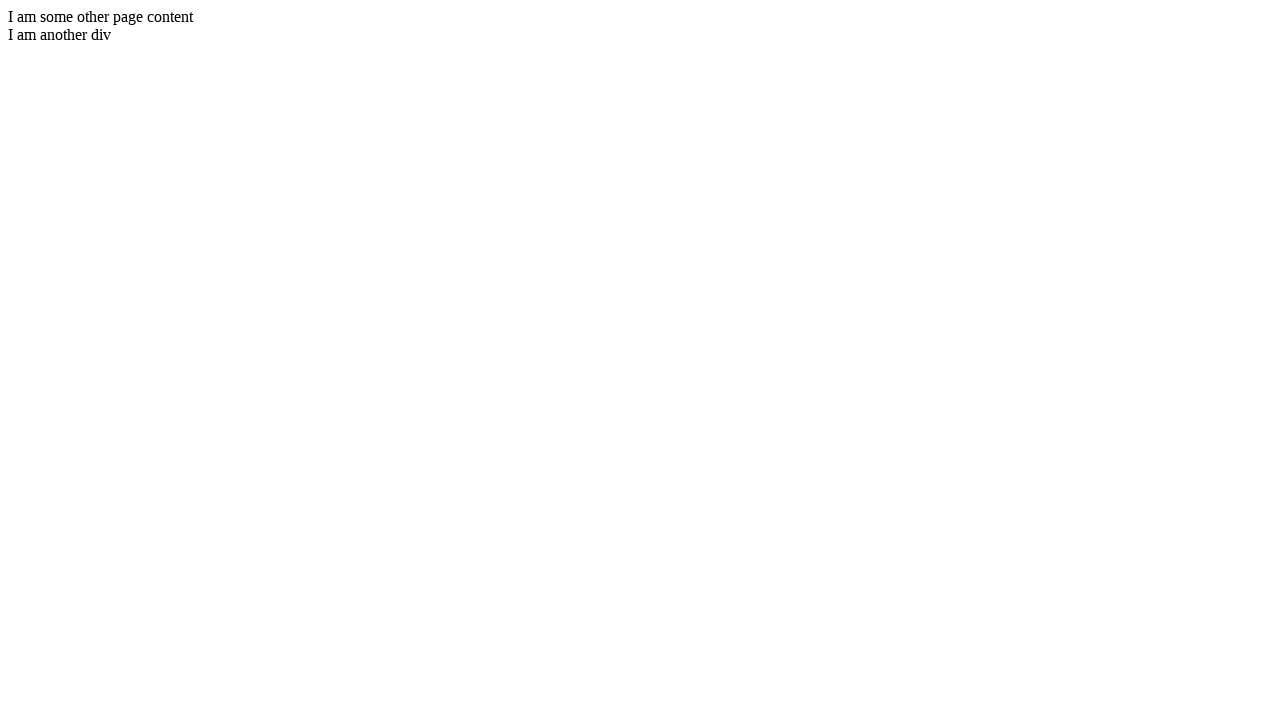

Navigated to second page and verified title 'I am another page title - Sauce Labs'
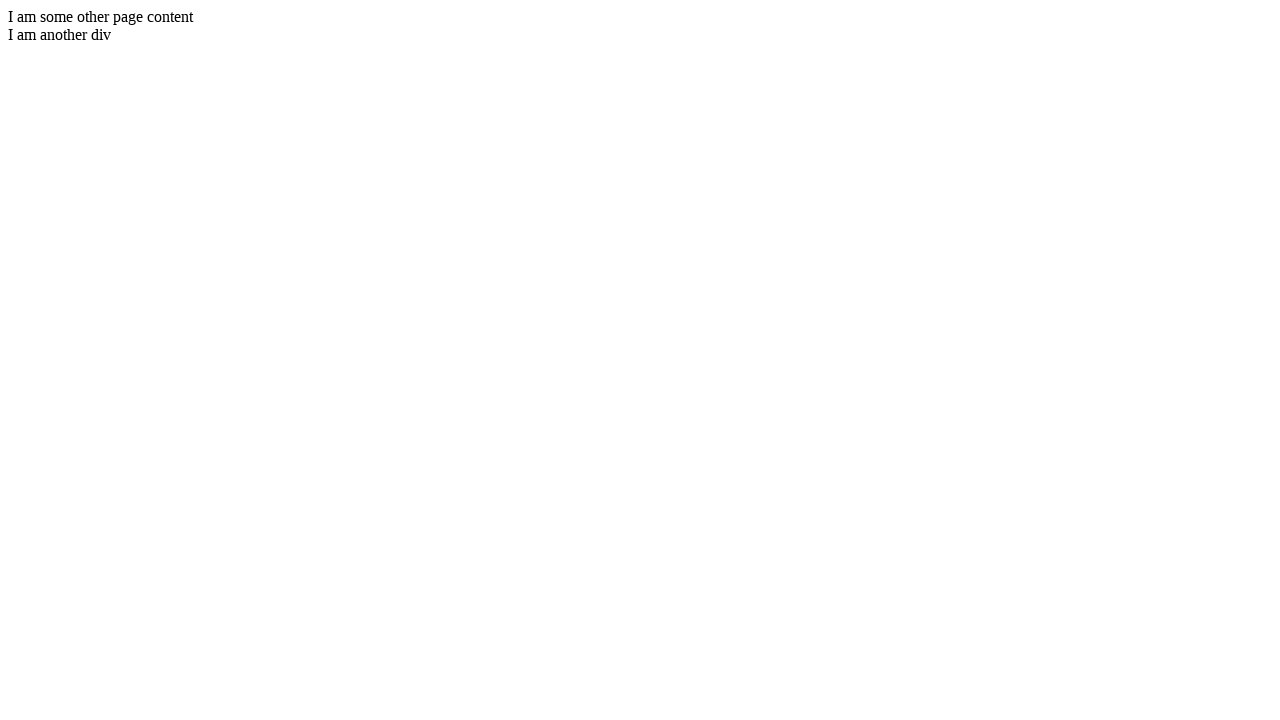

Navigated back to the original guinea-pig page
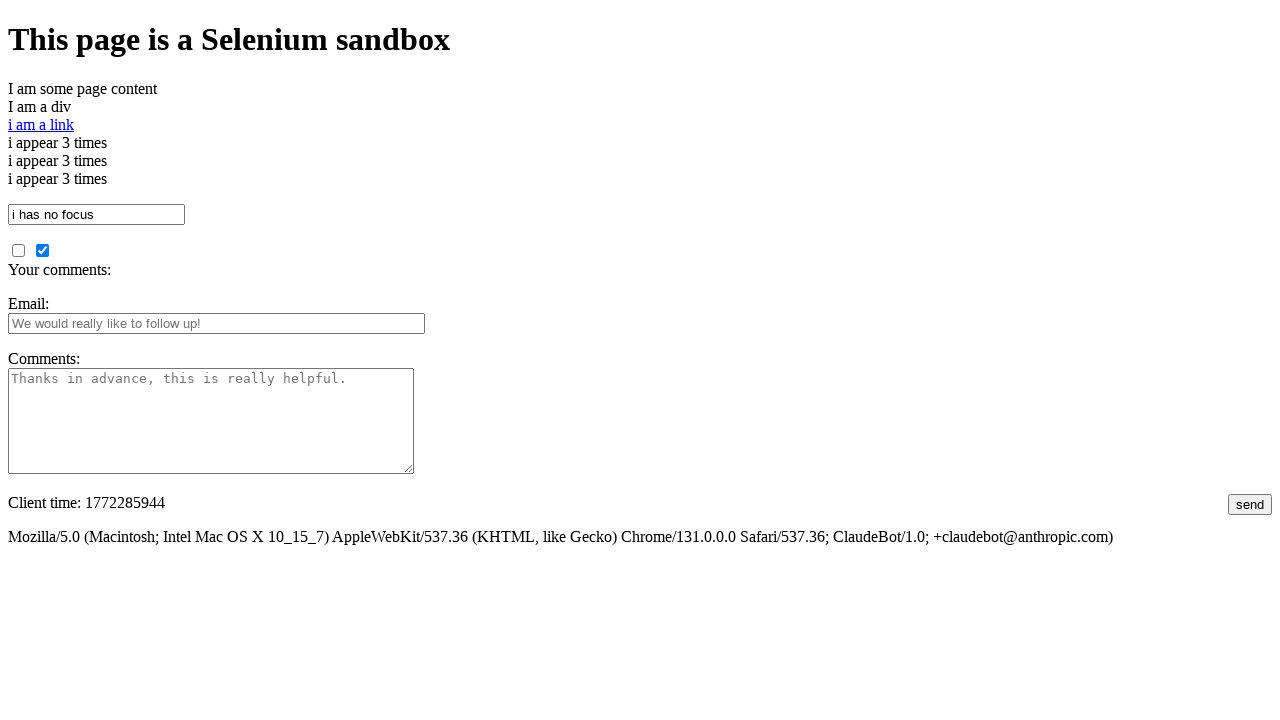

Verified original page title 'I am a page title - Sauce Labs'
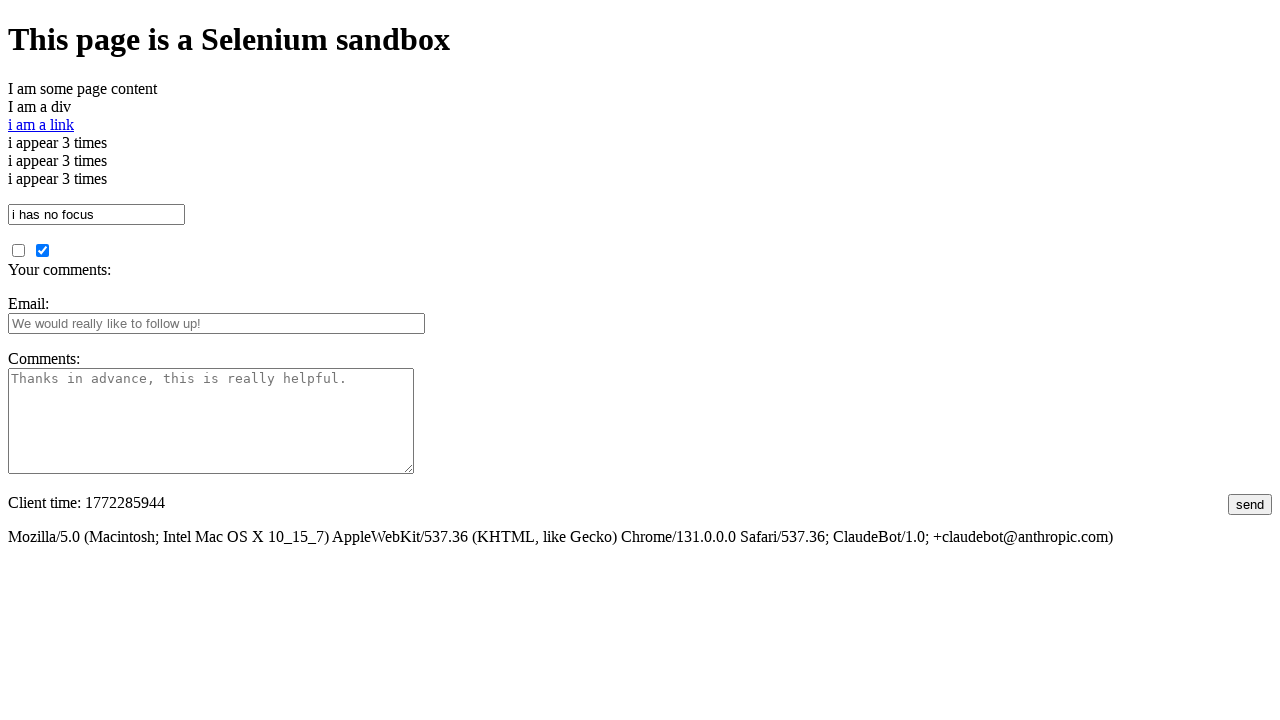

Clicked the link again on the guinea-pig test page at (41, 124) on #i_am_a_link, [id='i am a link']
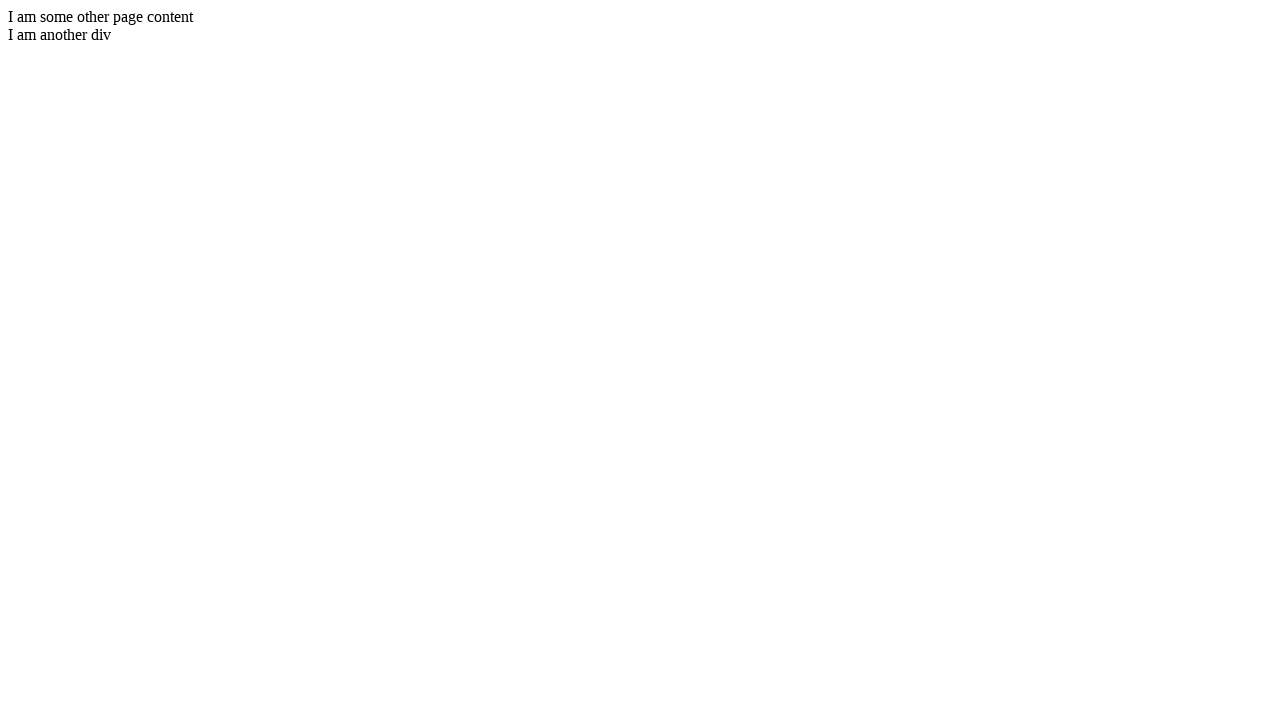

Navigated to second page again and verified consistent behavior
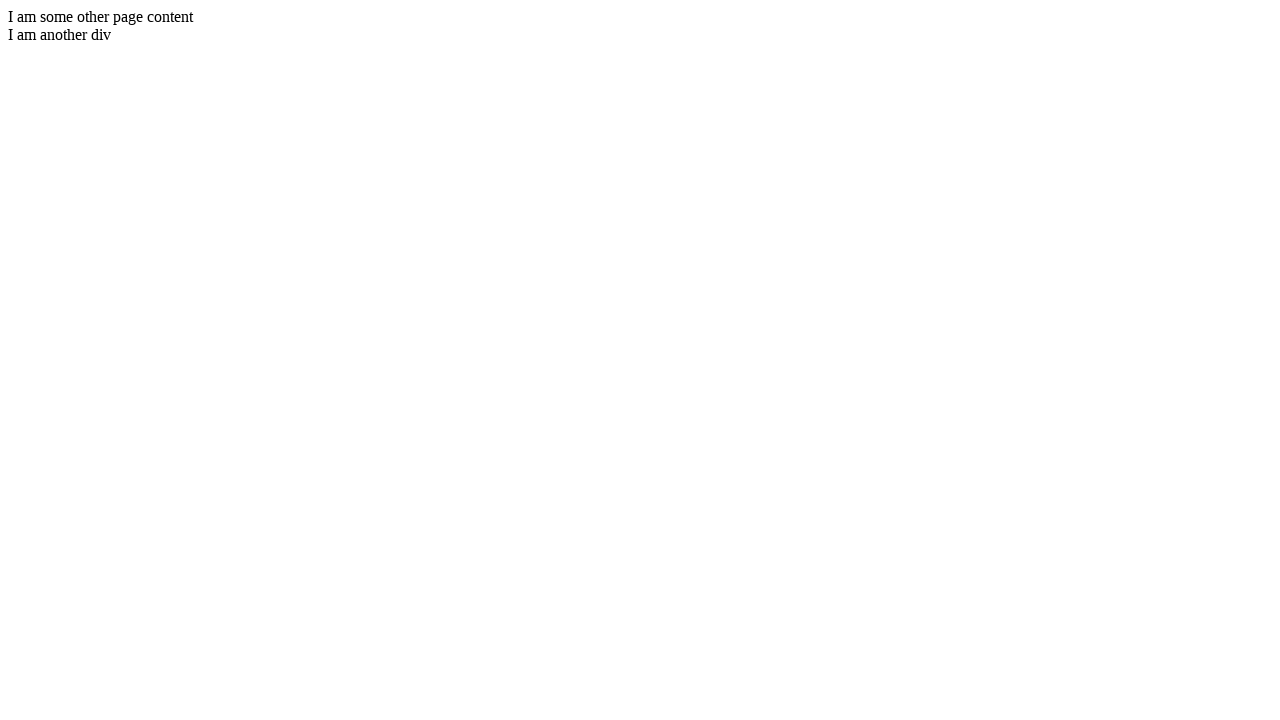

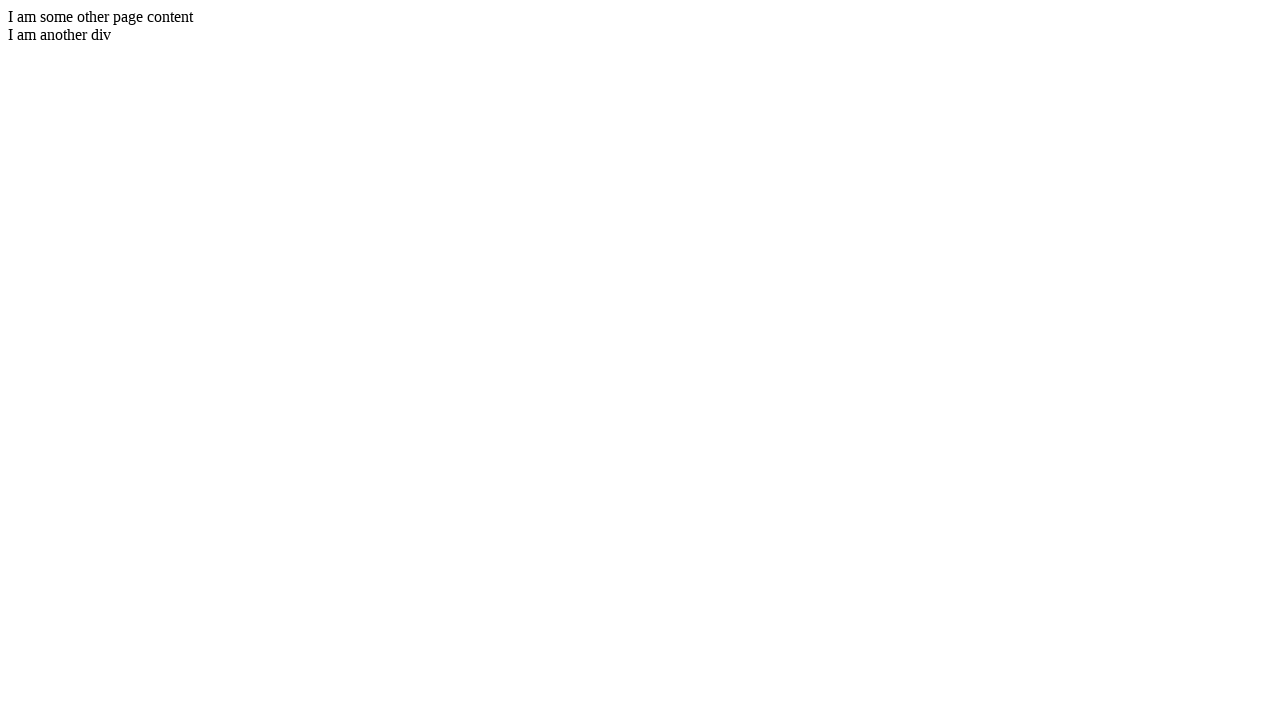